Tests the resizable UI element functionality by dragging the resize handle to change the element's dimensions

Starting URL: https://jqueryui.com/resizable/

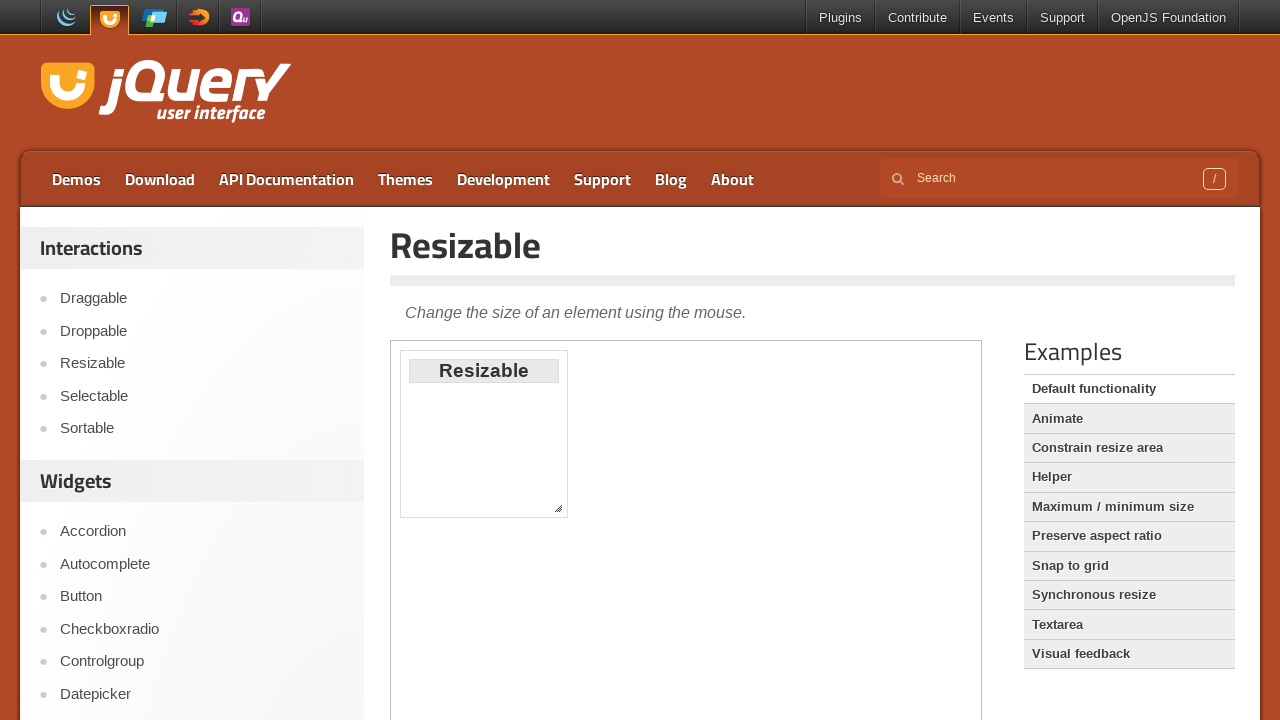

Located demo iframe
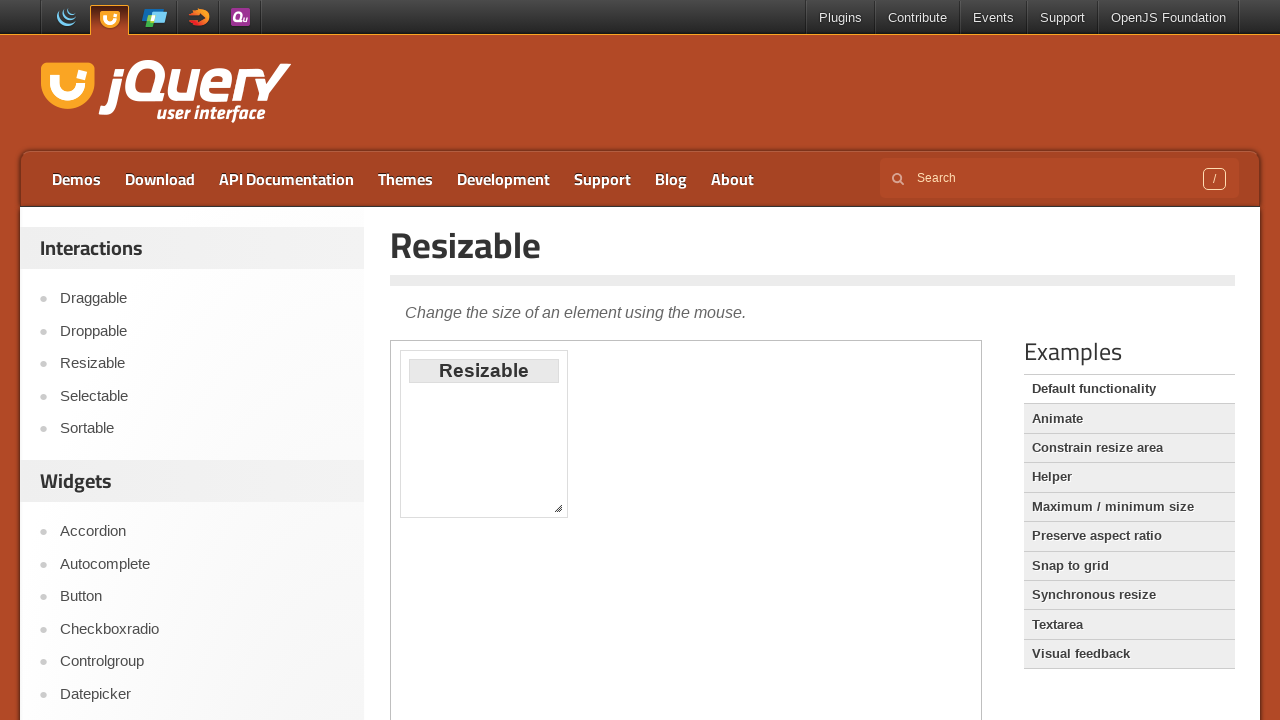

Located resize handle element
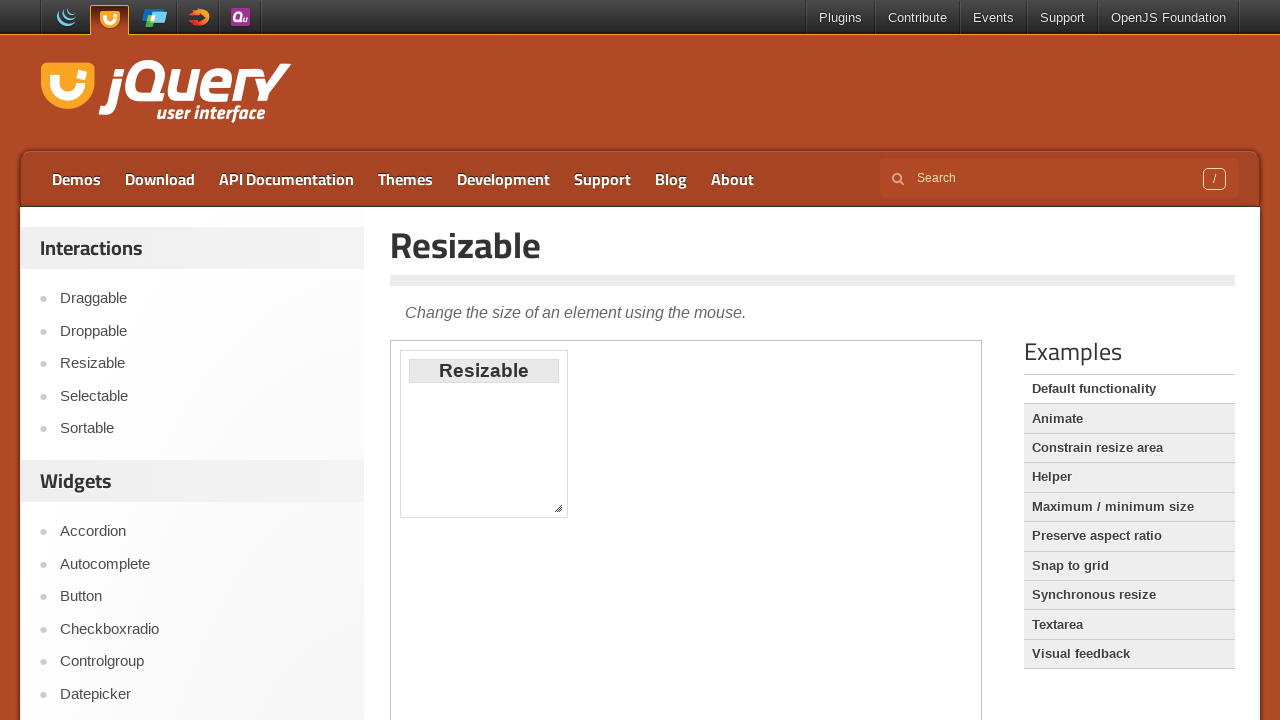

Retrieved bounding box of resize handle
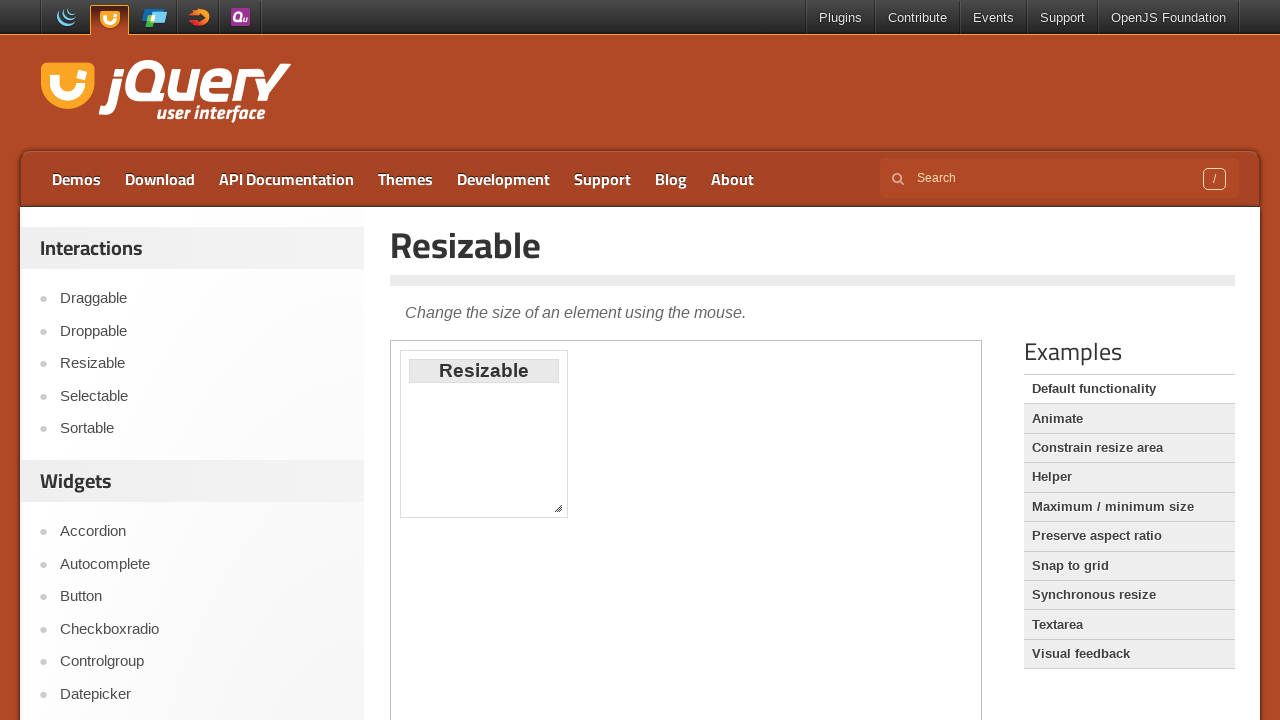

Moved mouse to center of resize handle at (558, 508)
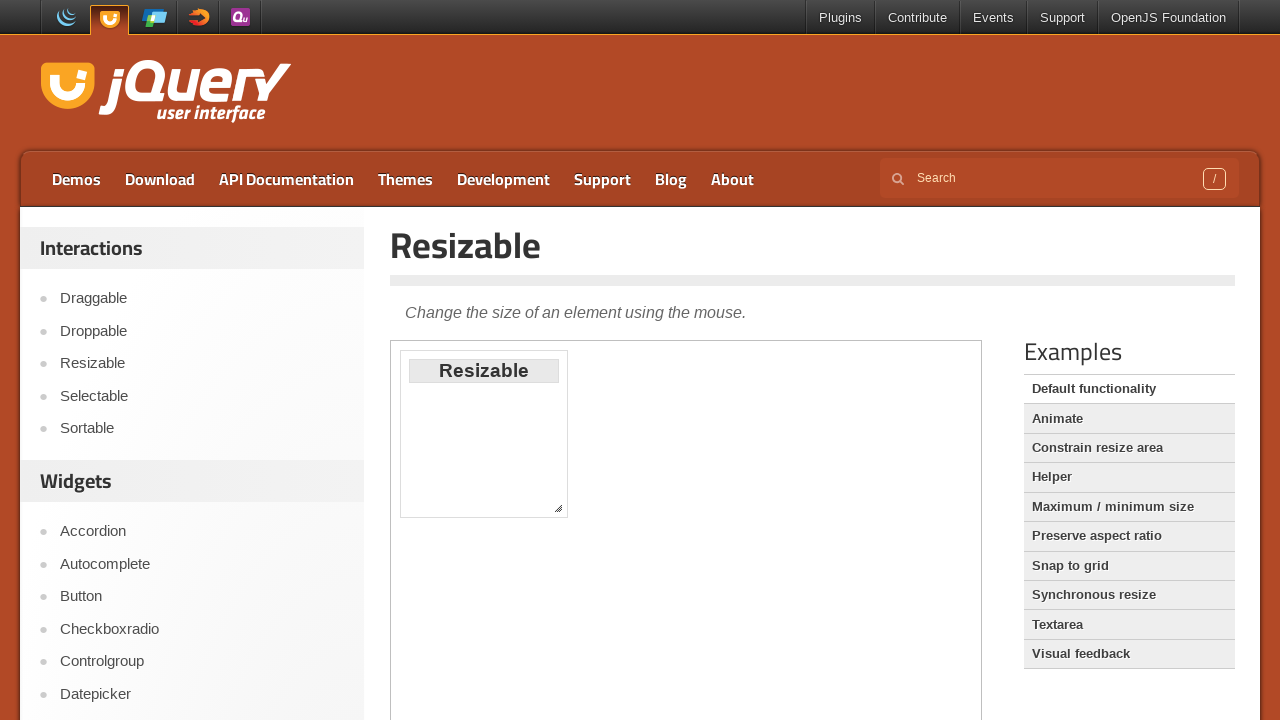

Pressed mouse button down on resize handle at (558, 508)
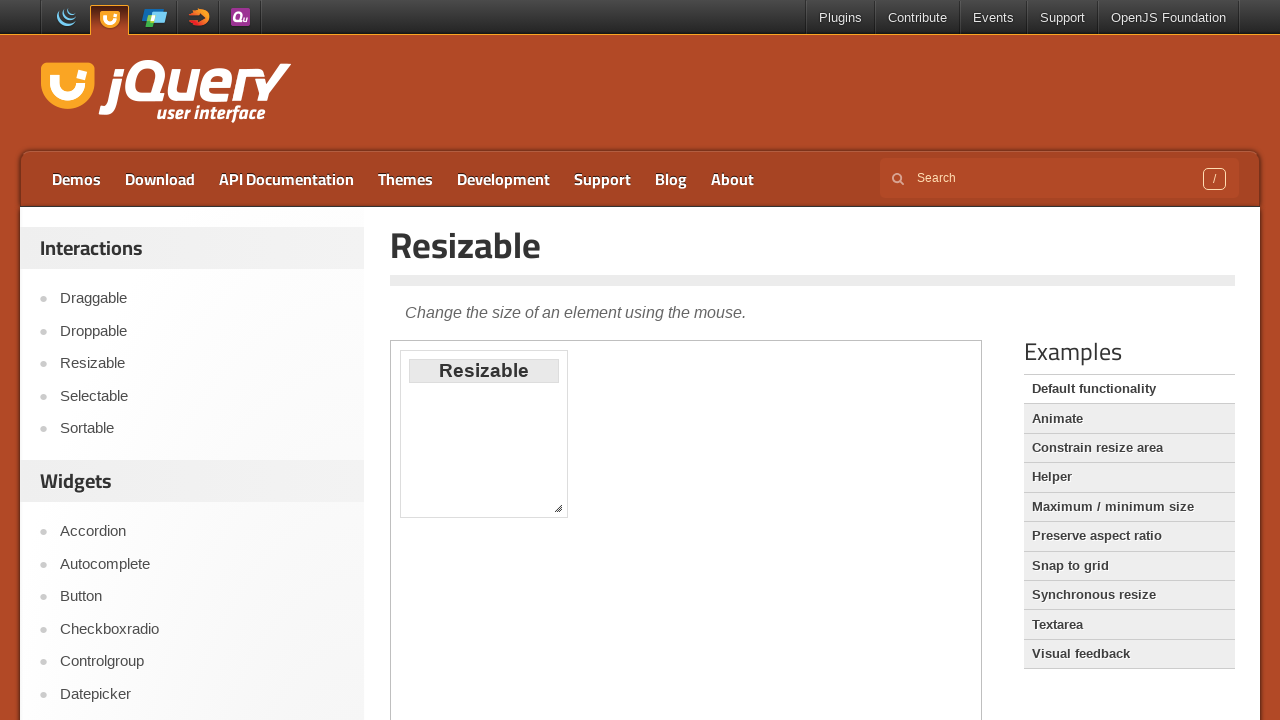

Dragged resize handle 150px right and 100px down at (708, 608)
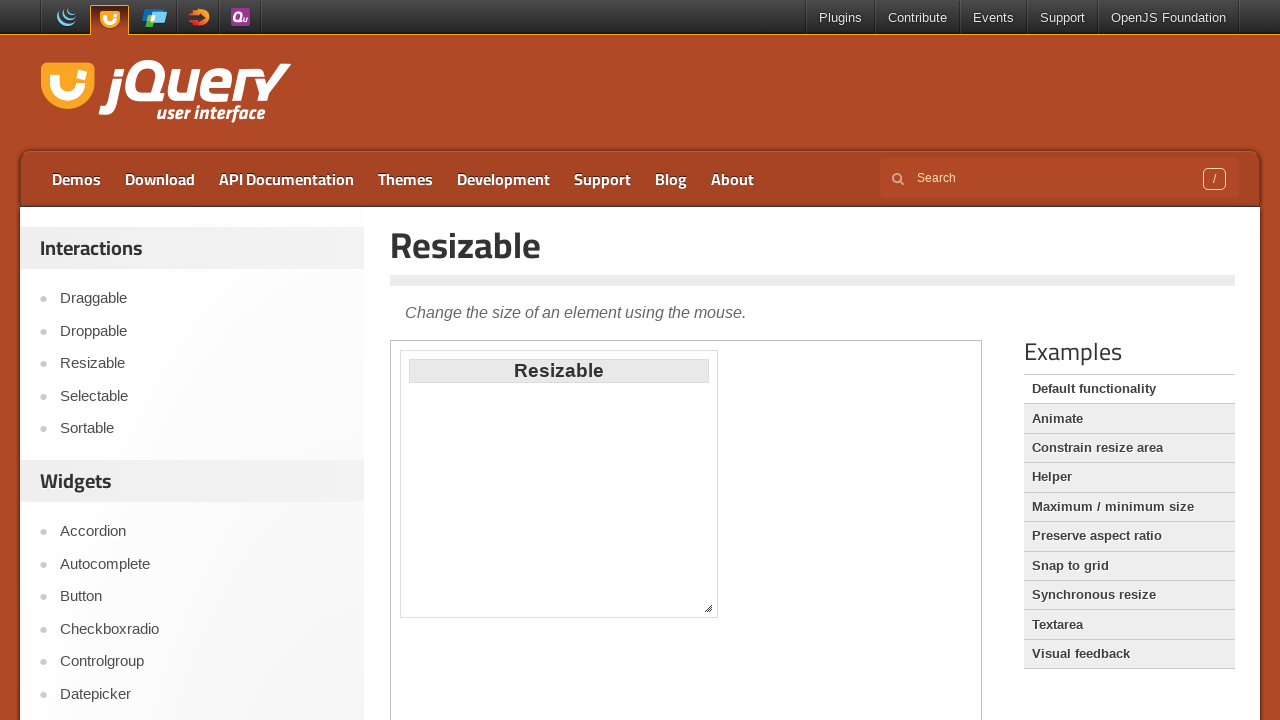

Released mouse button to complete resize at (708, 608)
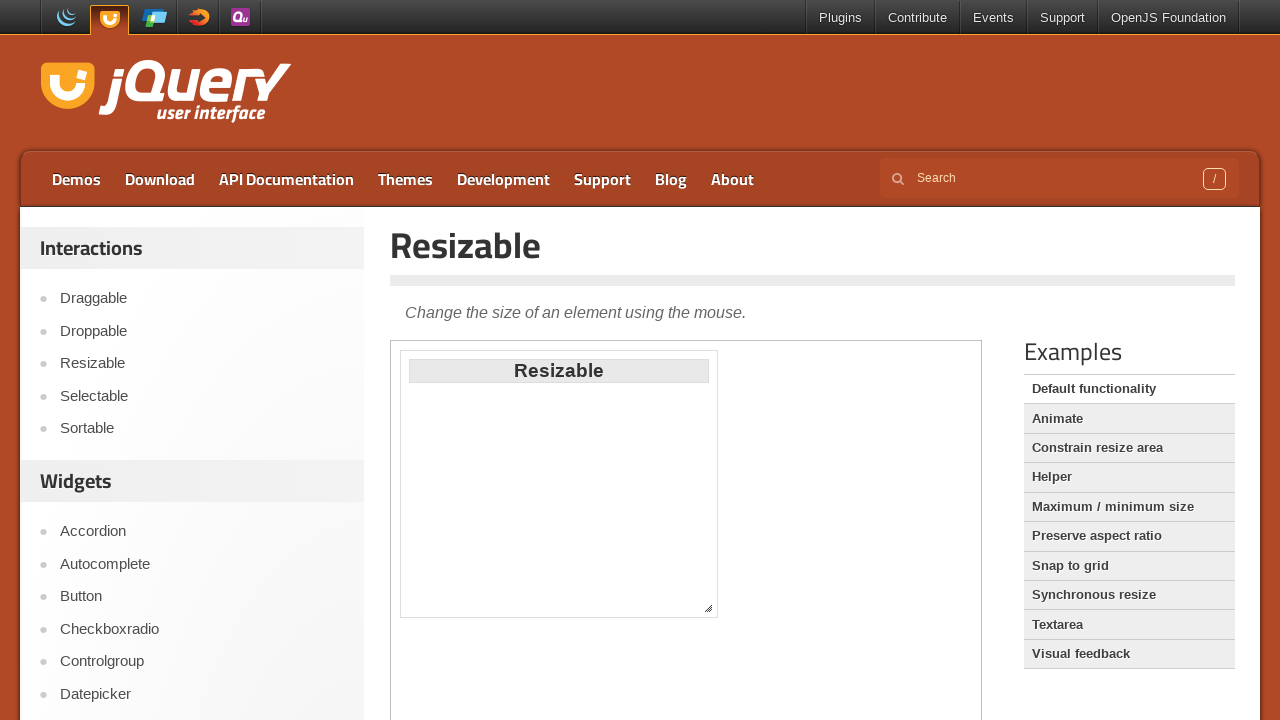

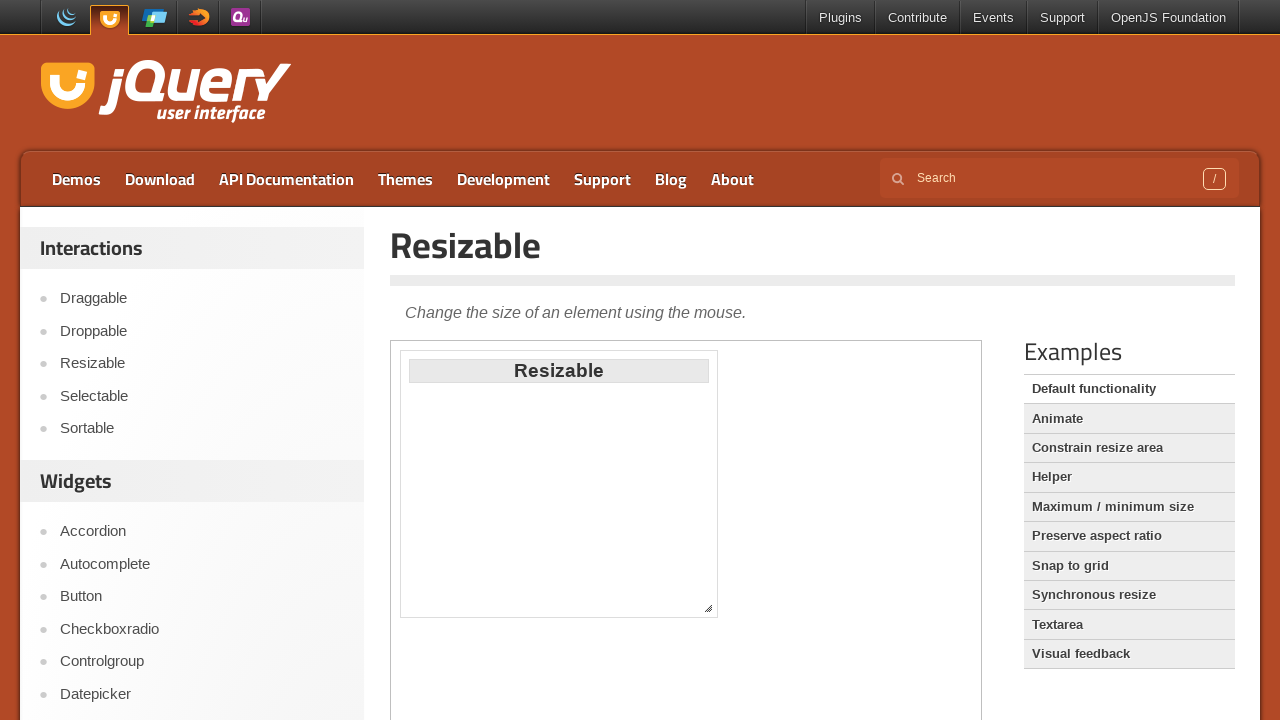